Tests AJAX functionality by clicking a button and waiting for dynamic content to load with success message

Starting URL: http://uitestingplayground.com/ajax

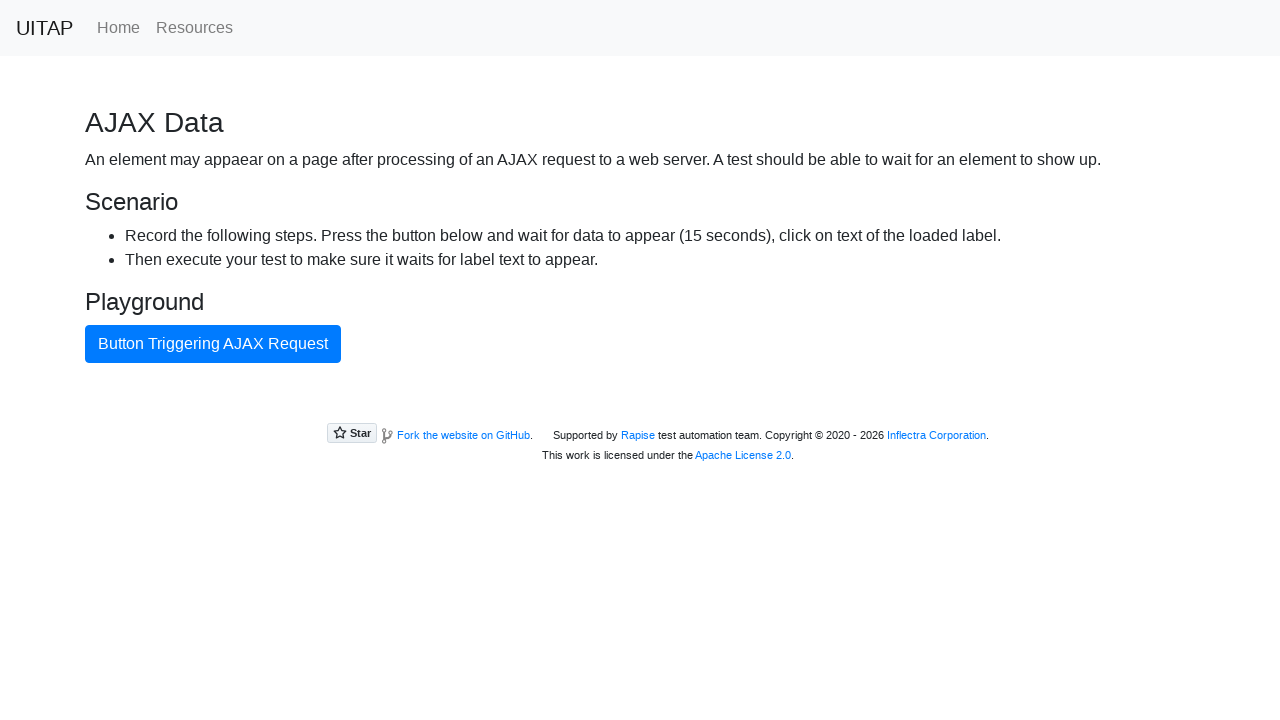

Clicked AJAX button to trigger dynamic content loading at (213, 344) on #ajaxButton
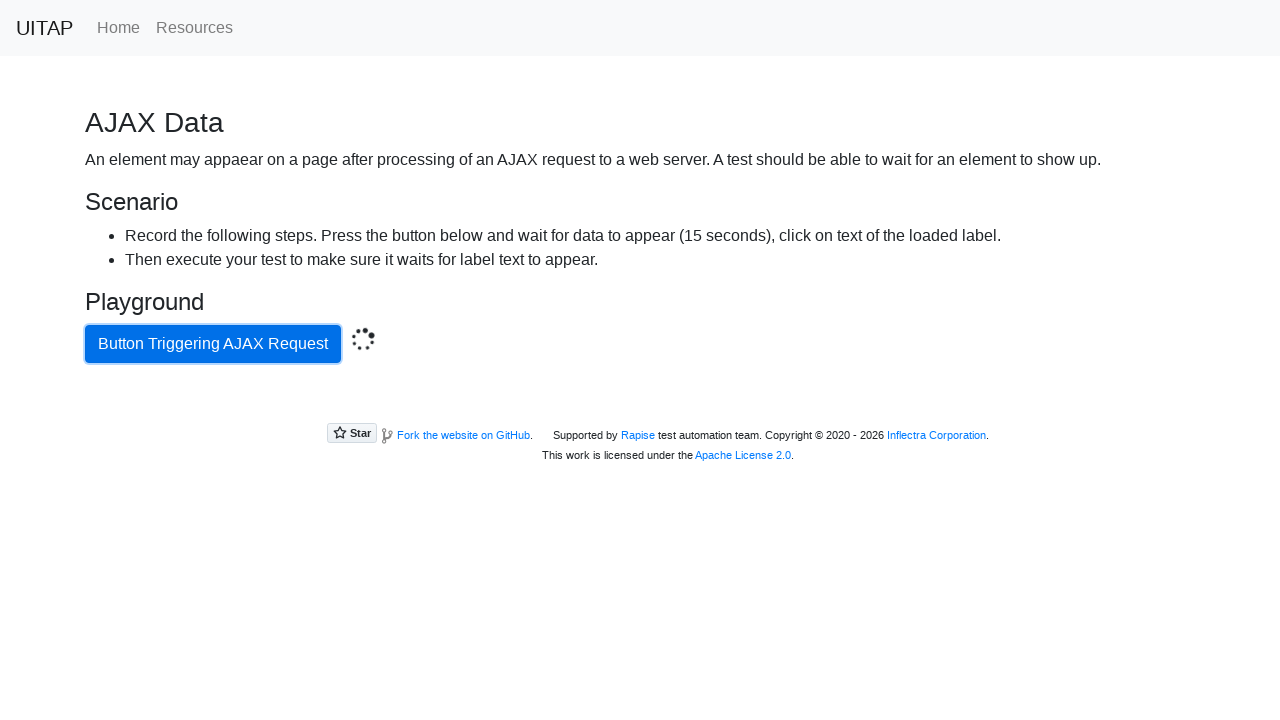

Waited for success message to appear after AJAX call
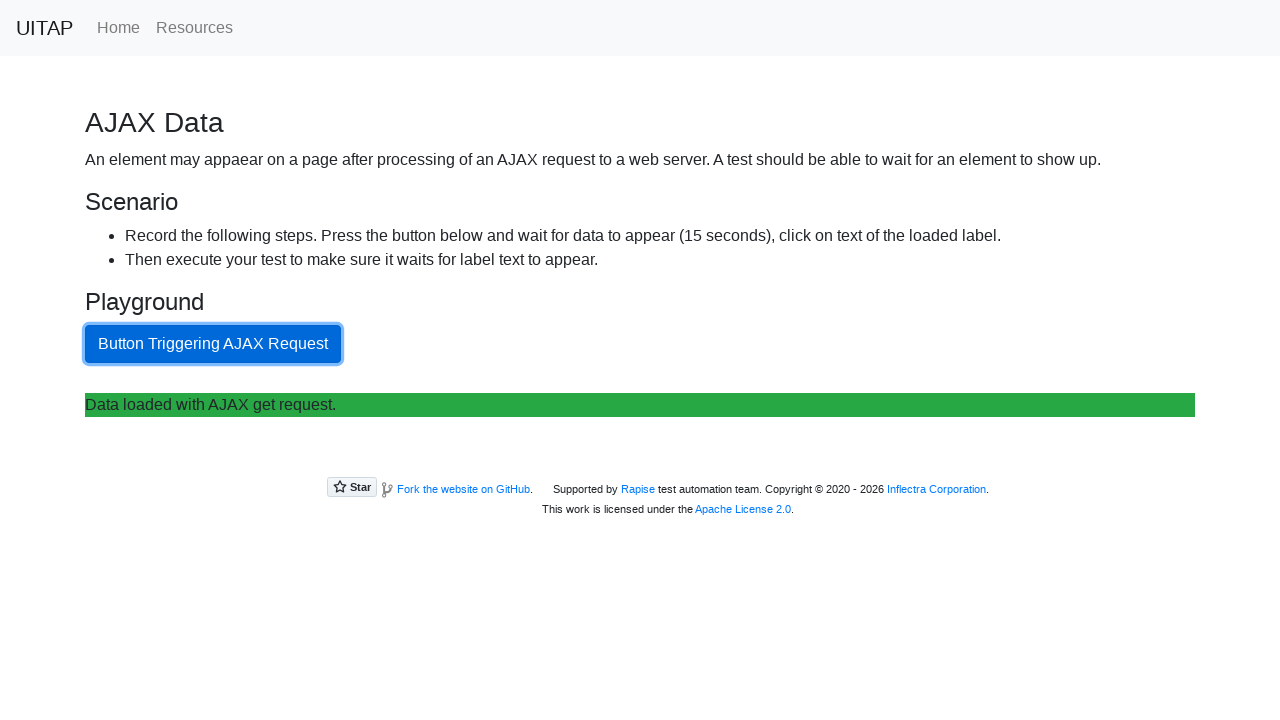

Retrieved success message text: 'Data loaded with AJAX get request.'
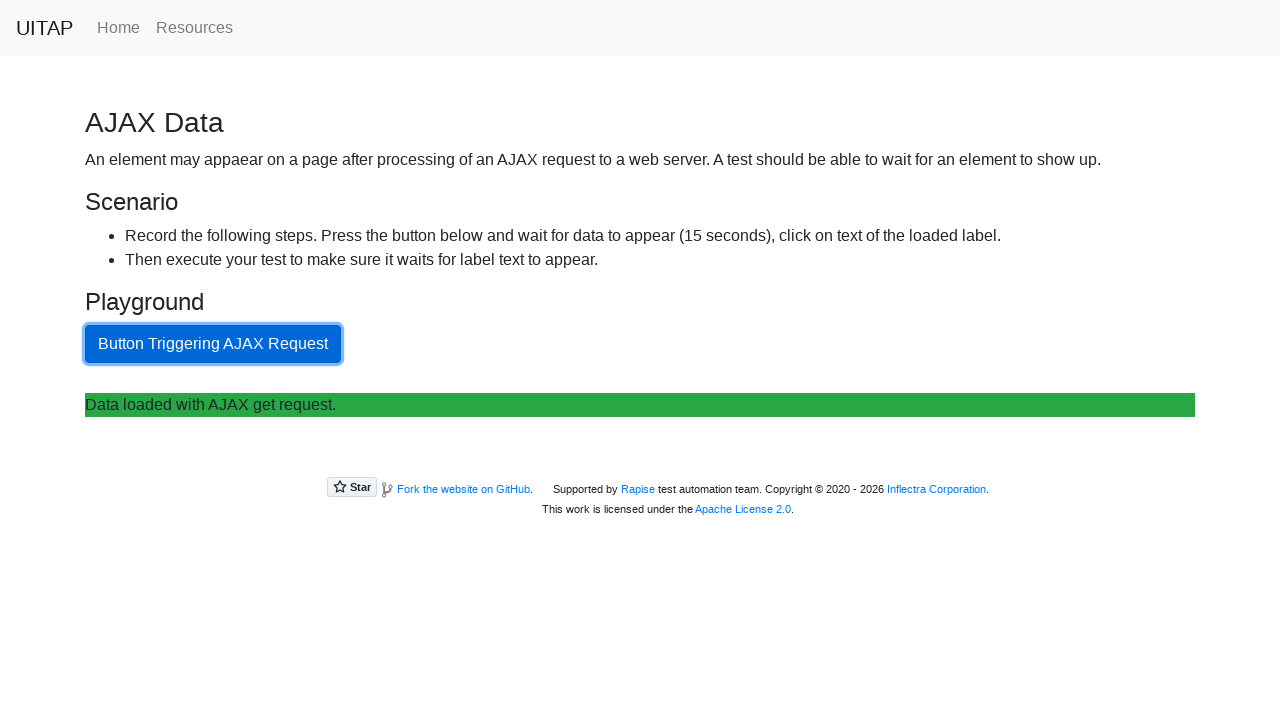

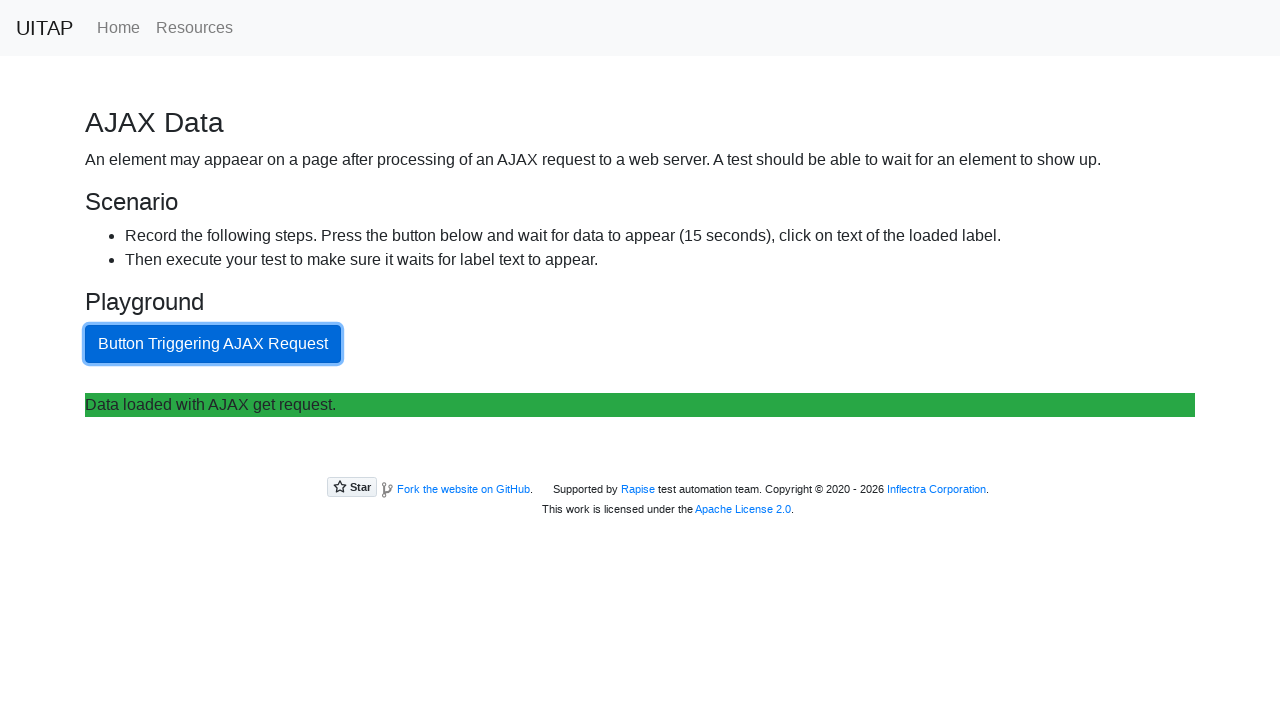